Tests that product listings are displayed on the demoblaze homepage by waiting for product links to load and verifying they exist

Starting URL: https://demoblaze.com/

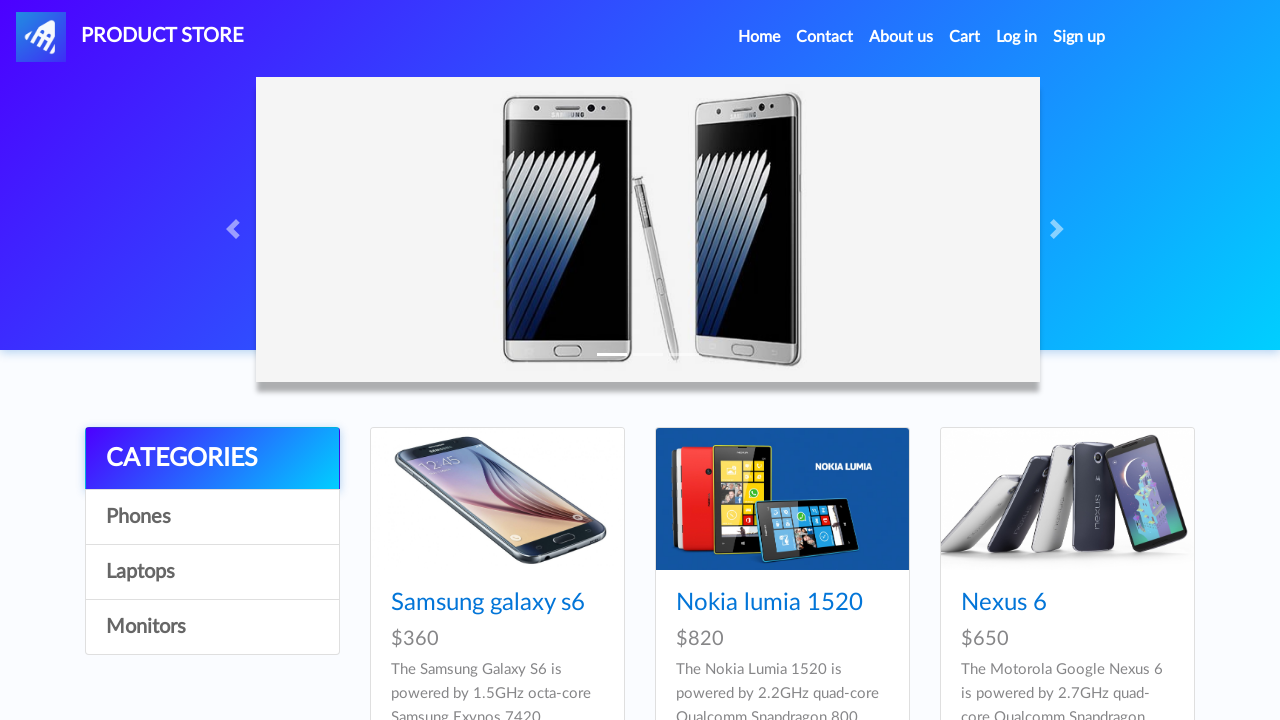

Waited for product links to load on demoblaze homepage
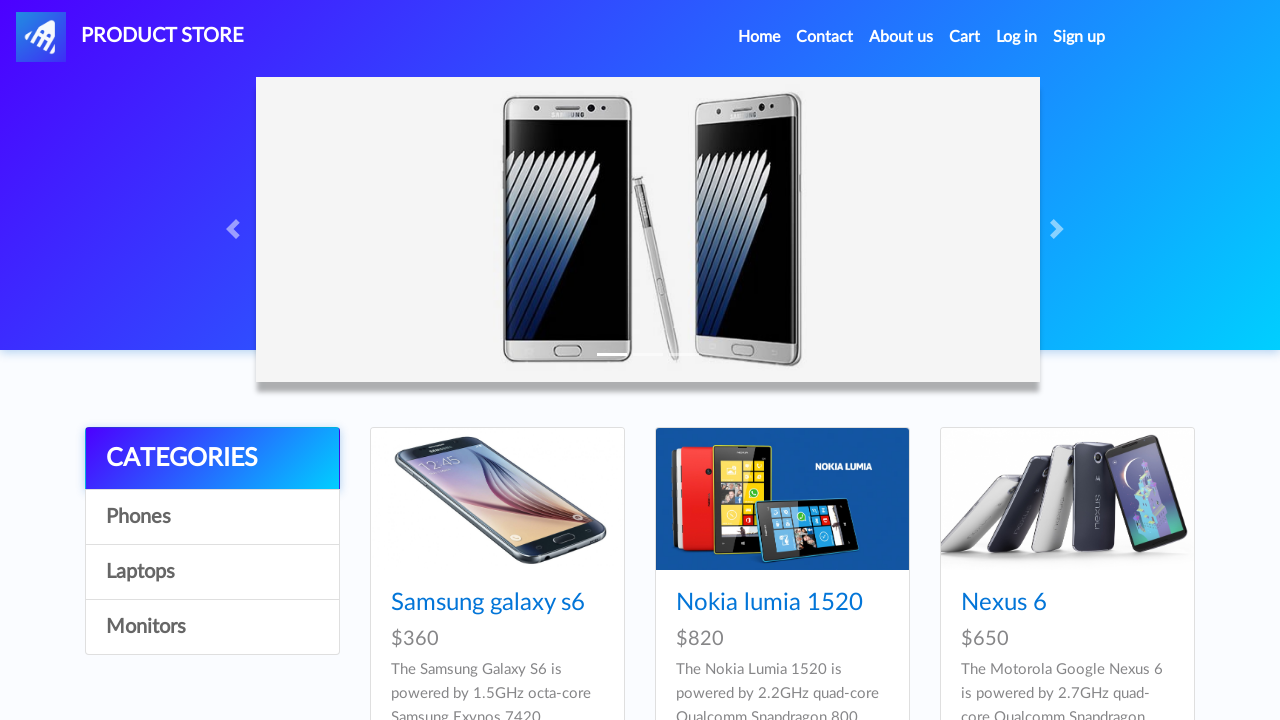

Retrieved all product links from the page
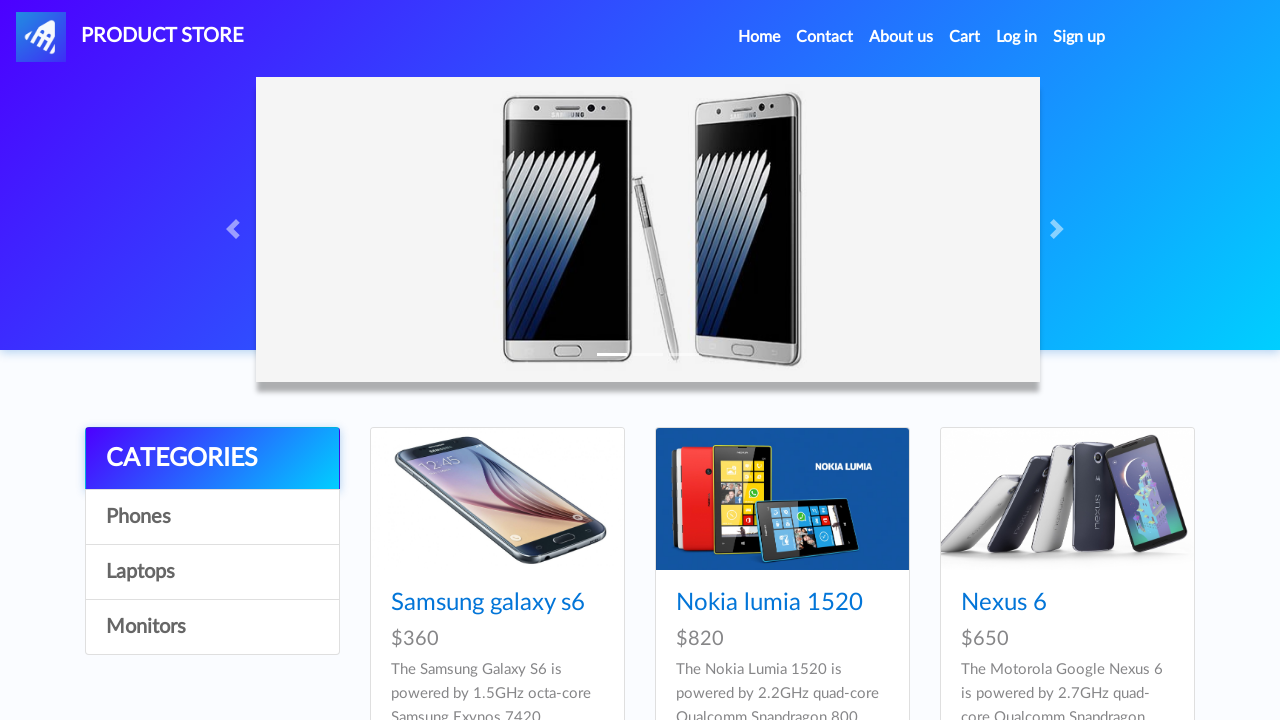

Verified that 9 products are displayed on the page
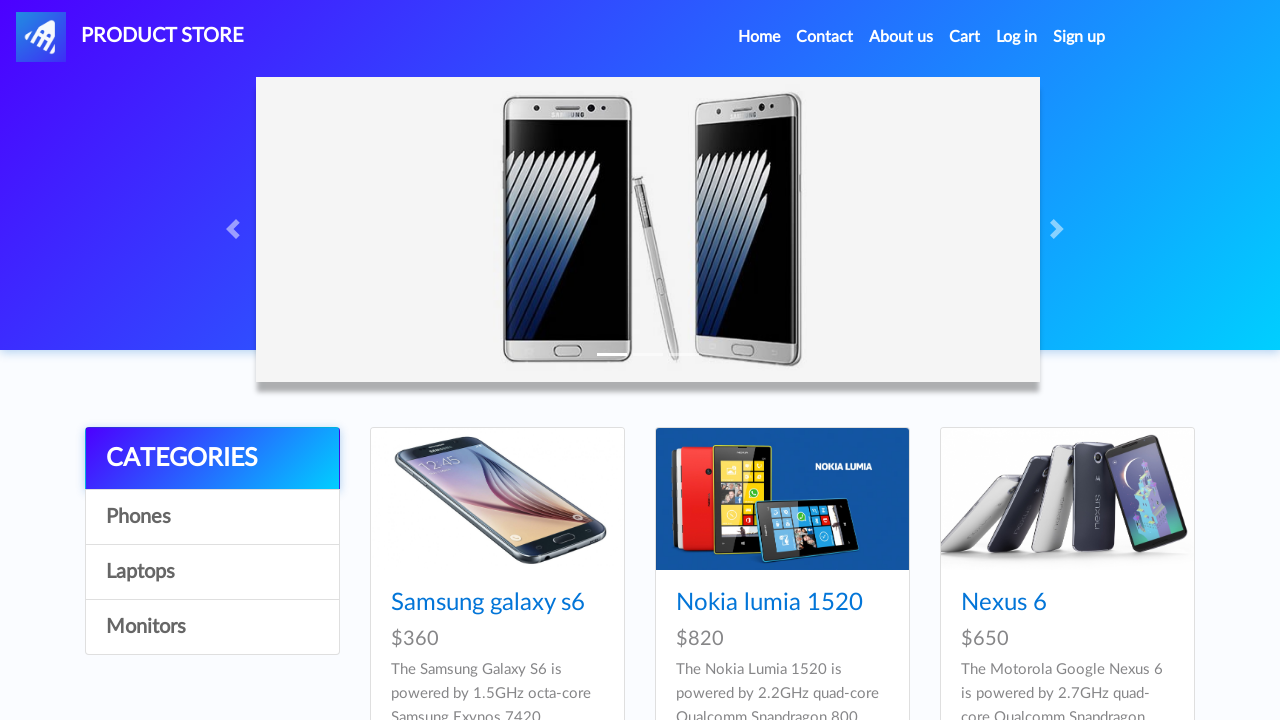

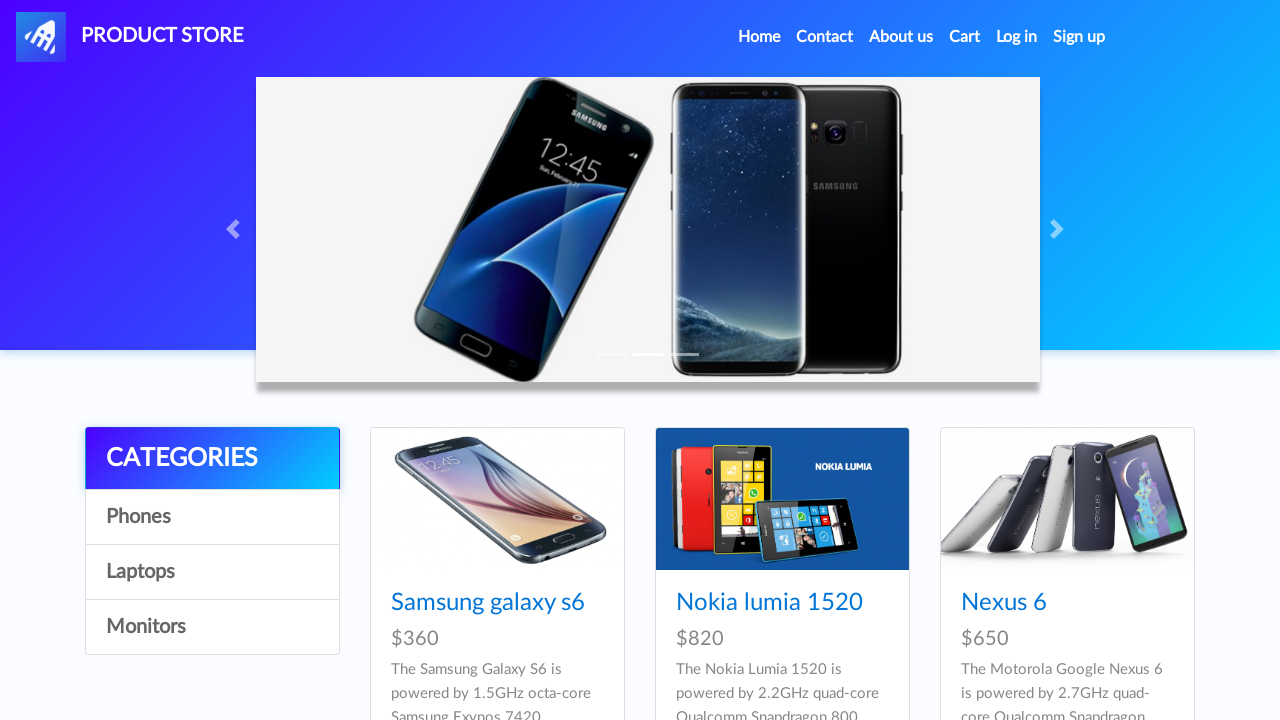